Tests navigation to the registration page by clicking on the registration link from the main page

Starting URL: https://qa.koel.app/

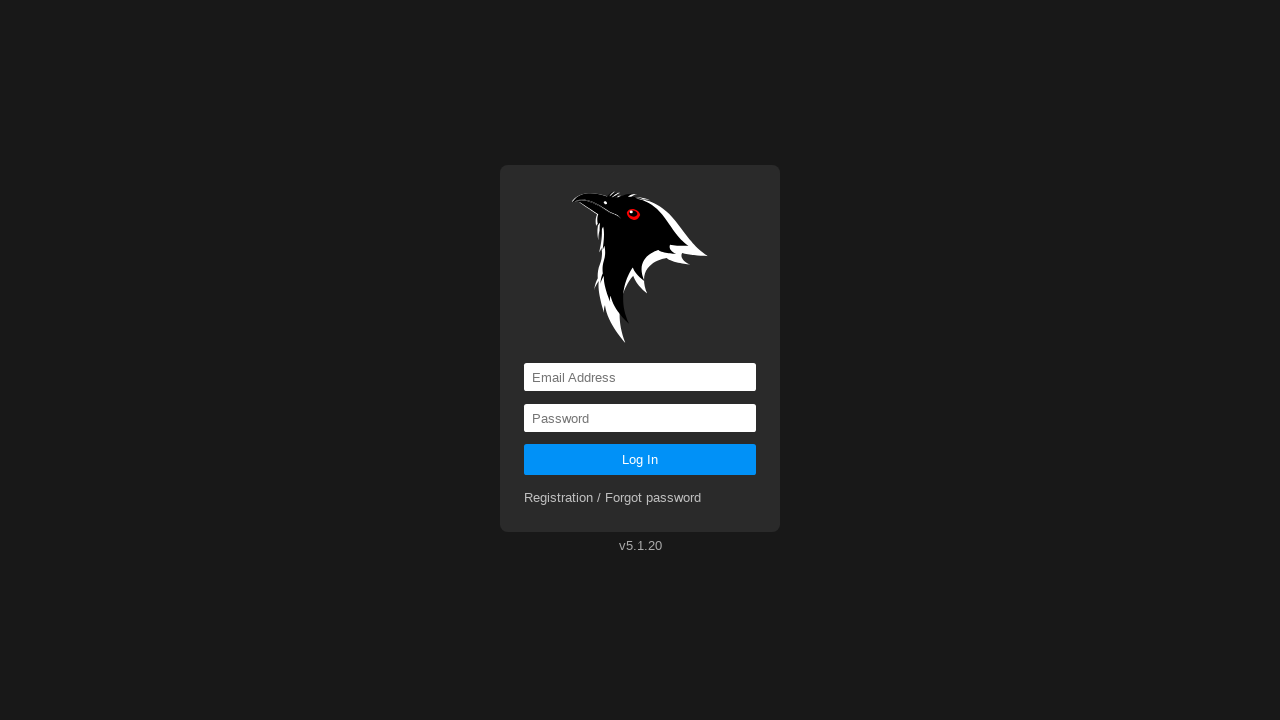

Clicked on the registration link at (613, 498) on a[href='registration']
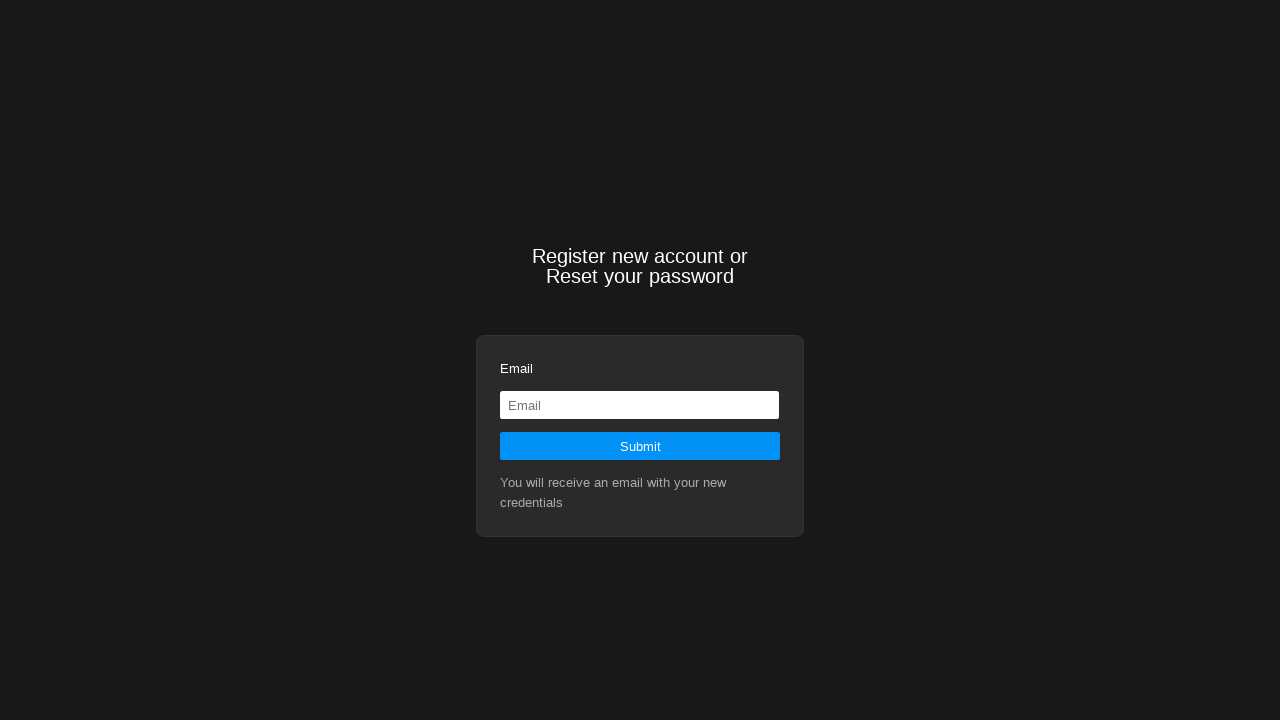

Navigation to registration page completed and URL verified
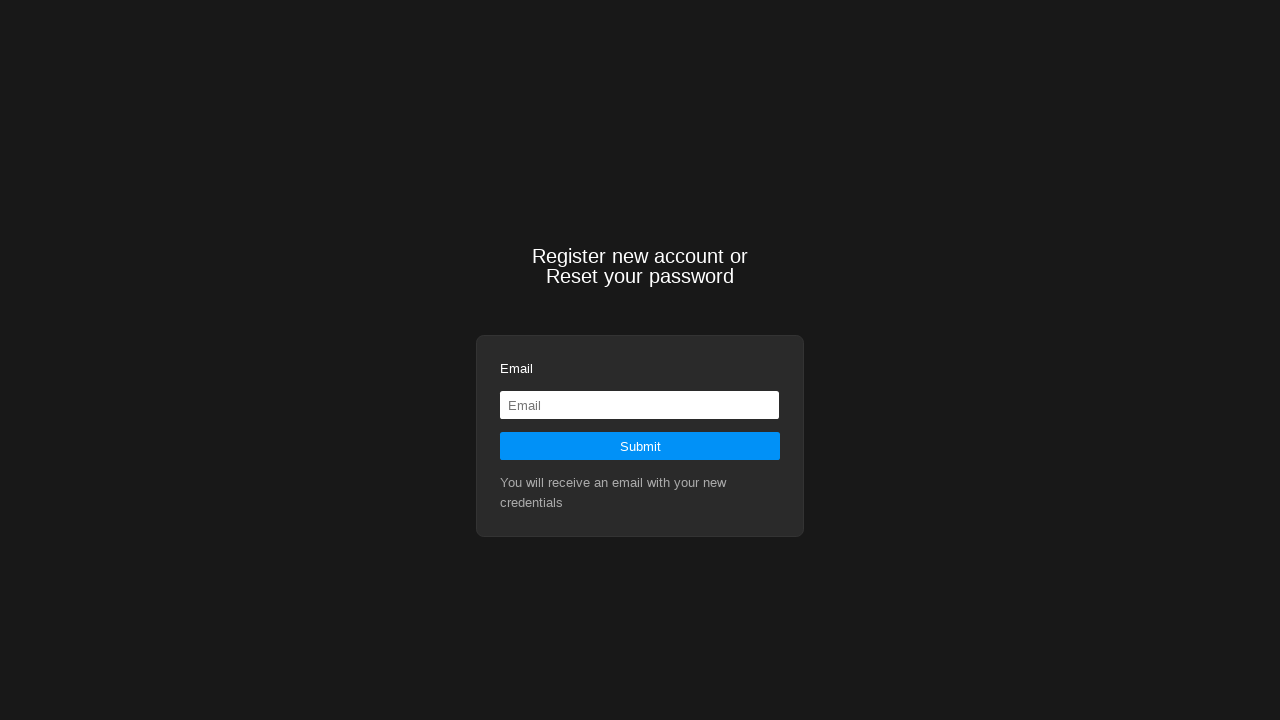

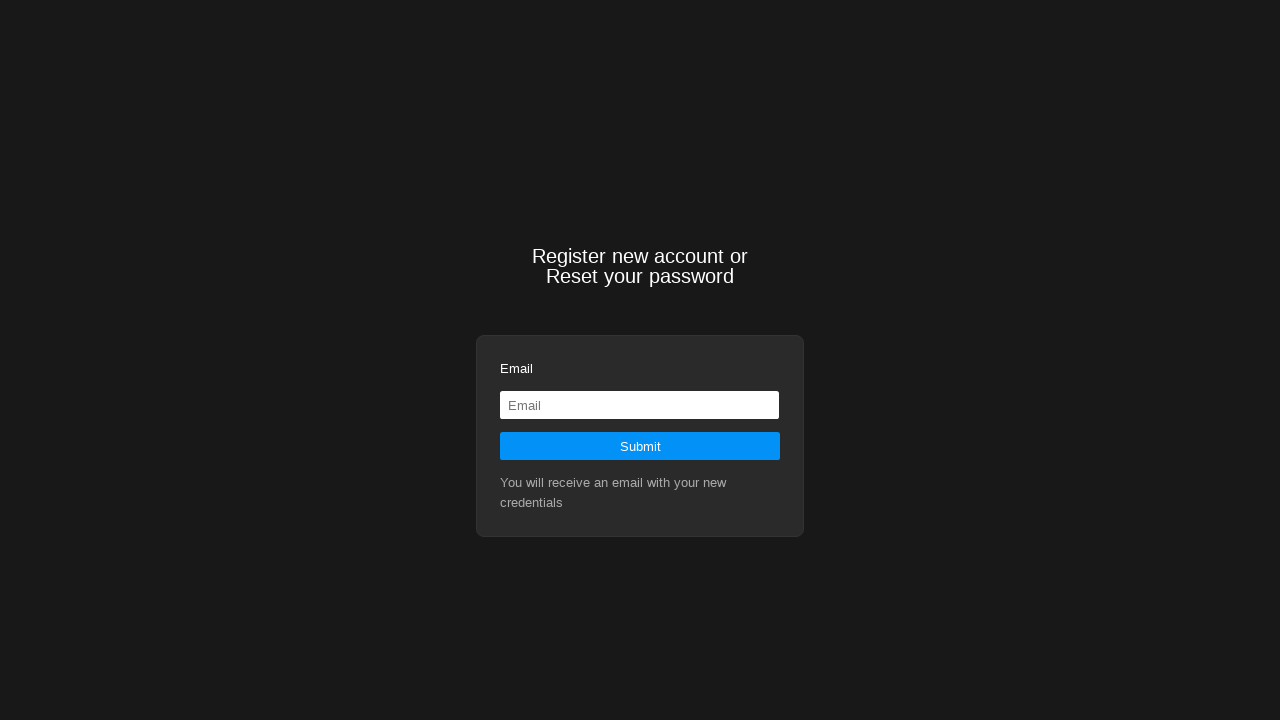